Tests form submission within nested shadow DOM elements by accessing shadow roots, filling form fields, and submitting

Starting URL: https://erikdark.github.io/SHADOM-DOM-SELENIUM-QA/?name=df&email=EFE%40MAIL.RU

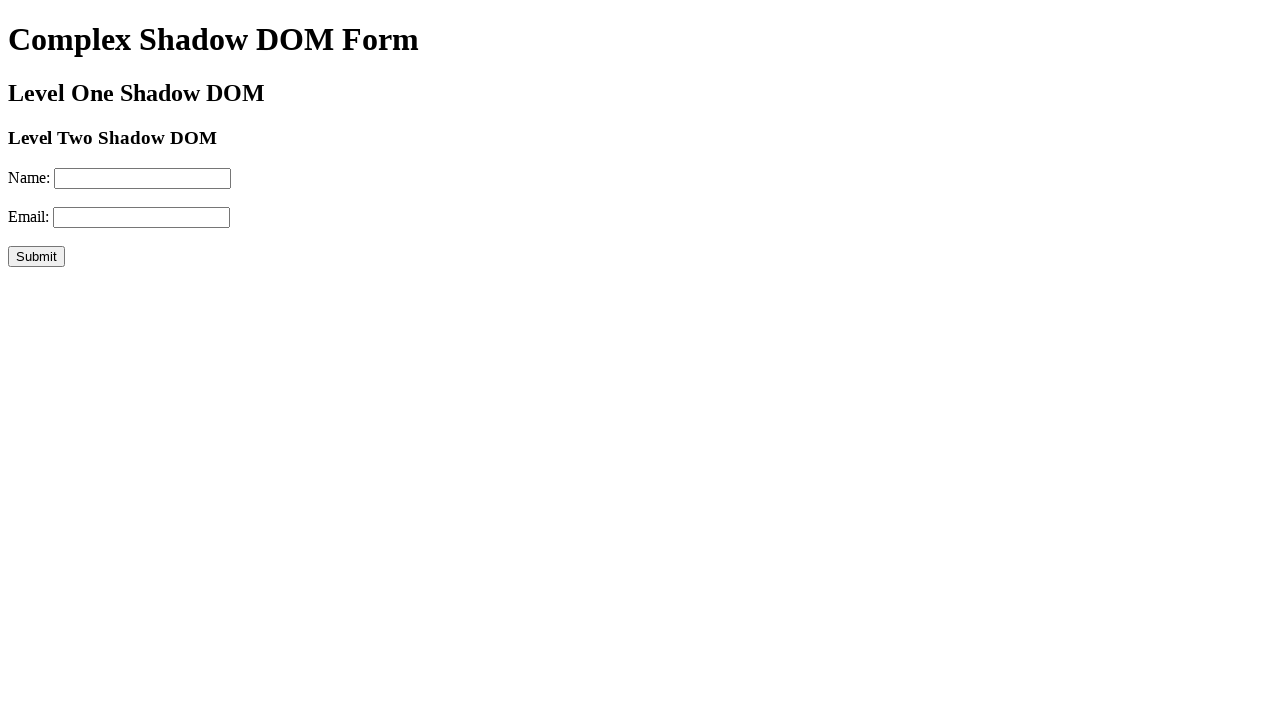

Located the first shadow host element (#shadow-host)
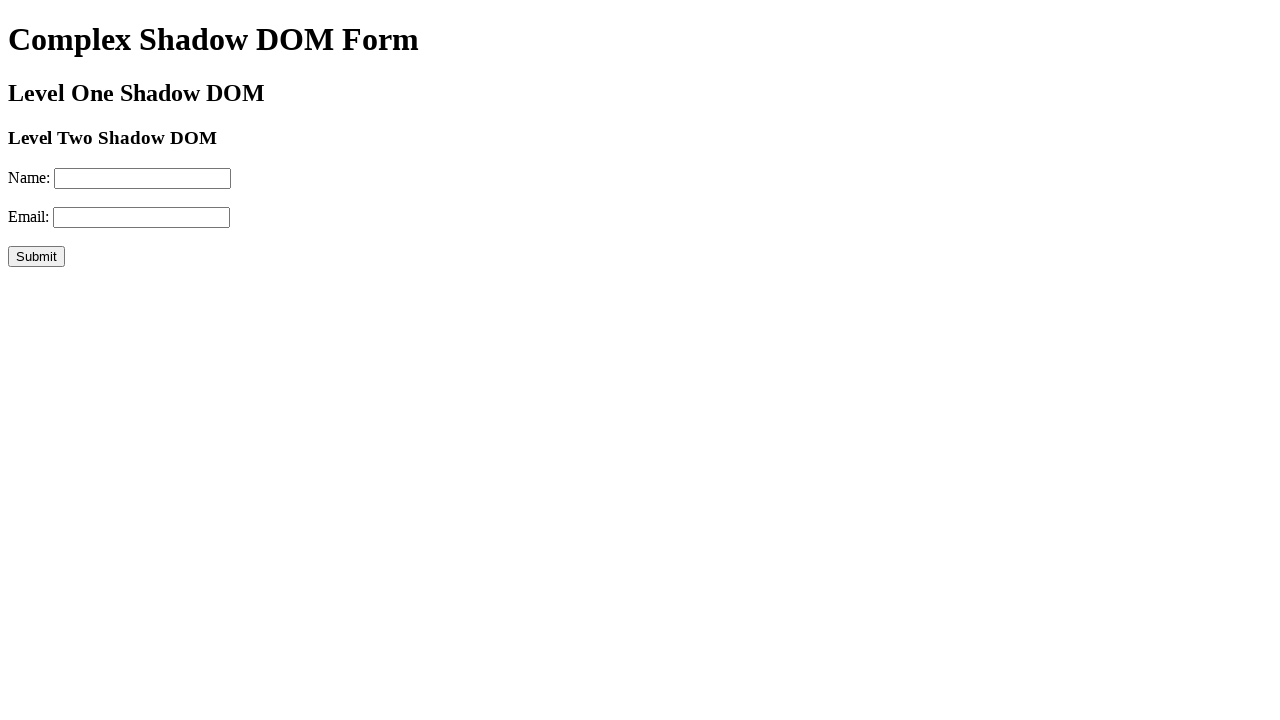

Accessed first shadow root and retrieved its innerHTML
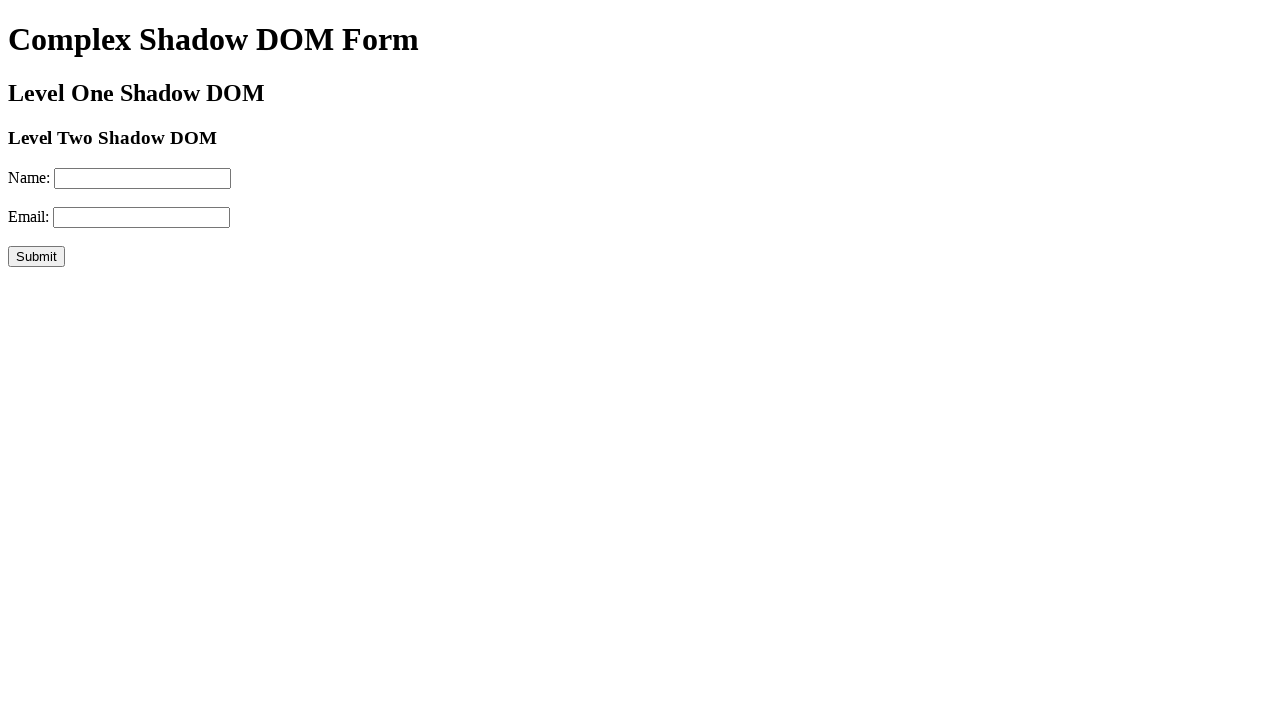

Filled form fields in nested shadow DOM: name='Ivan', email='ivan@ex.com'
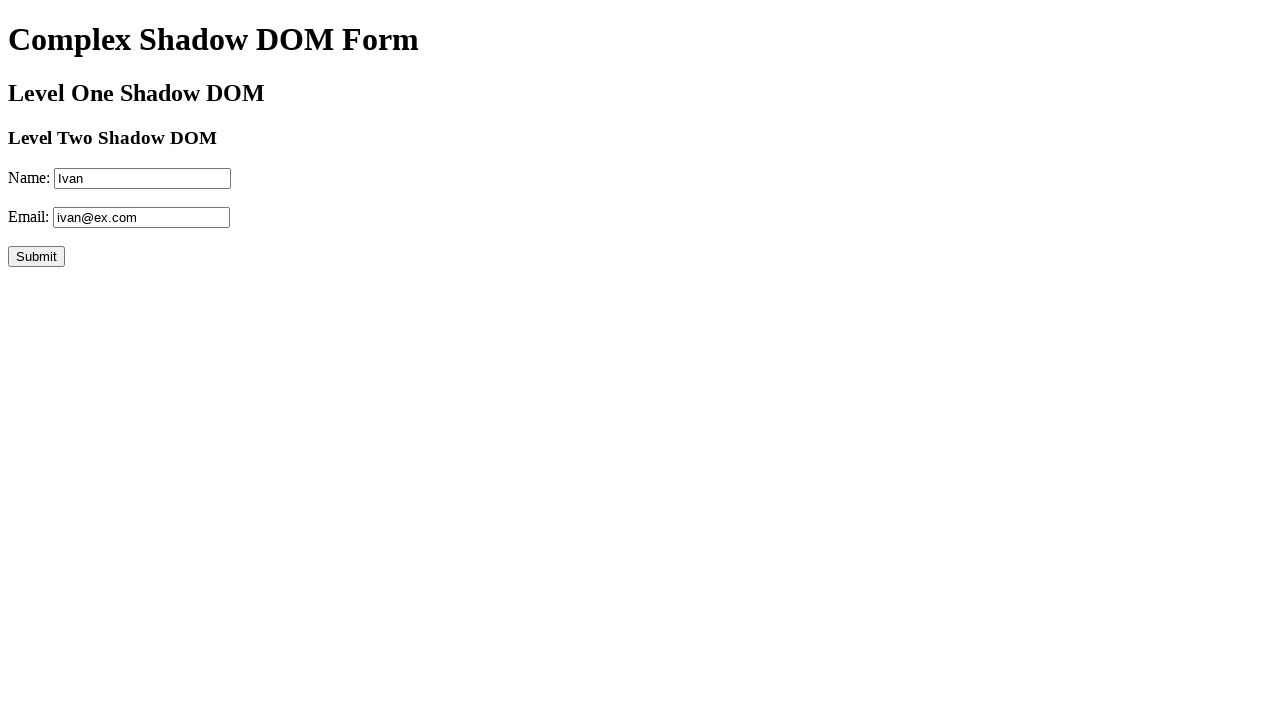

Clicked submit button within nested shadow DOM form
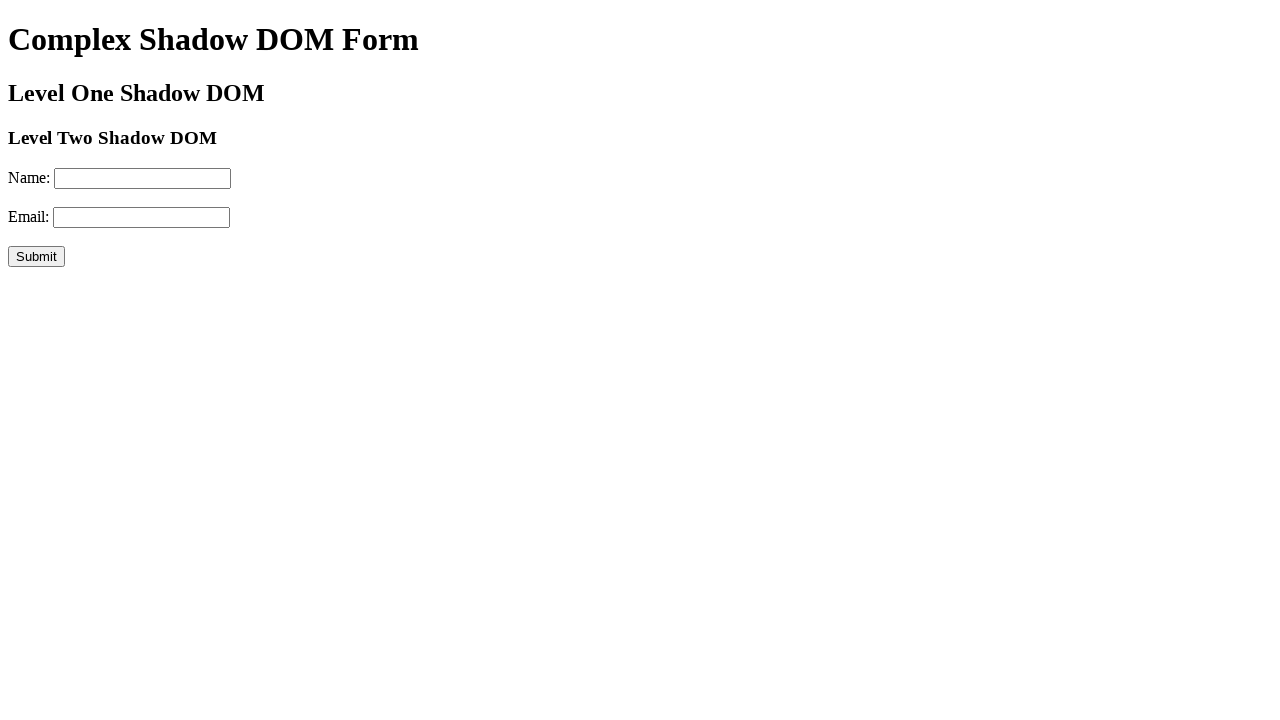

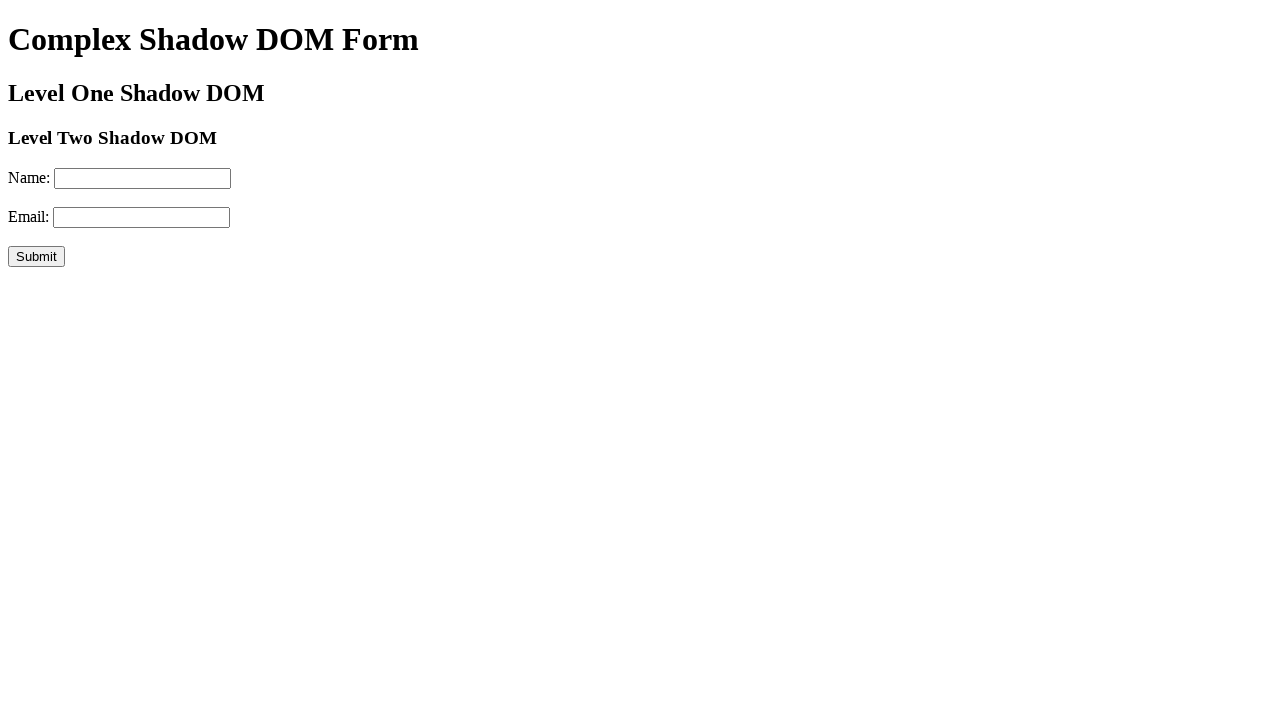